Tests a form with name and date fields by filling them multiple times with different values and submitting with Enter key

Starting URL: https://formy-project.herokuapp.com/scroll

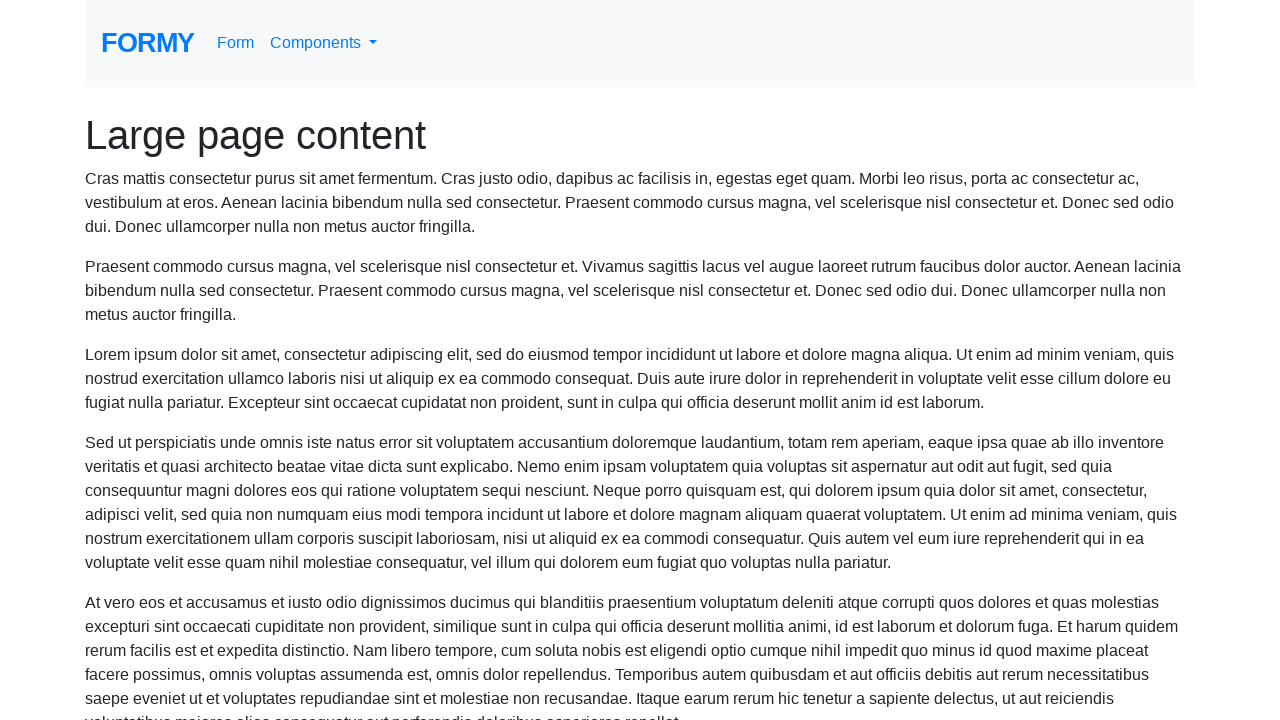

Clicked name field at (355, 685) on #name
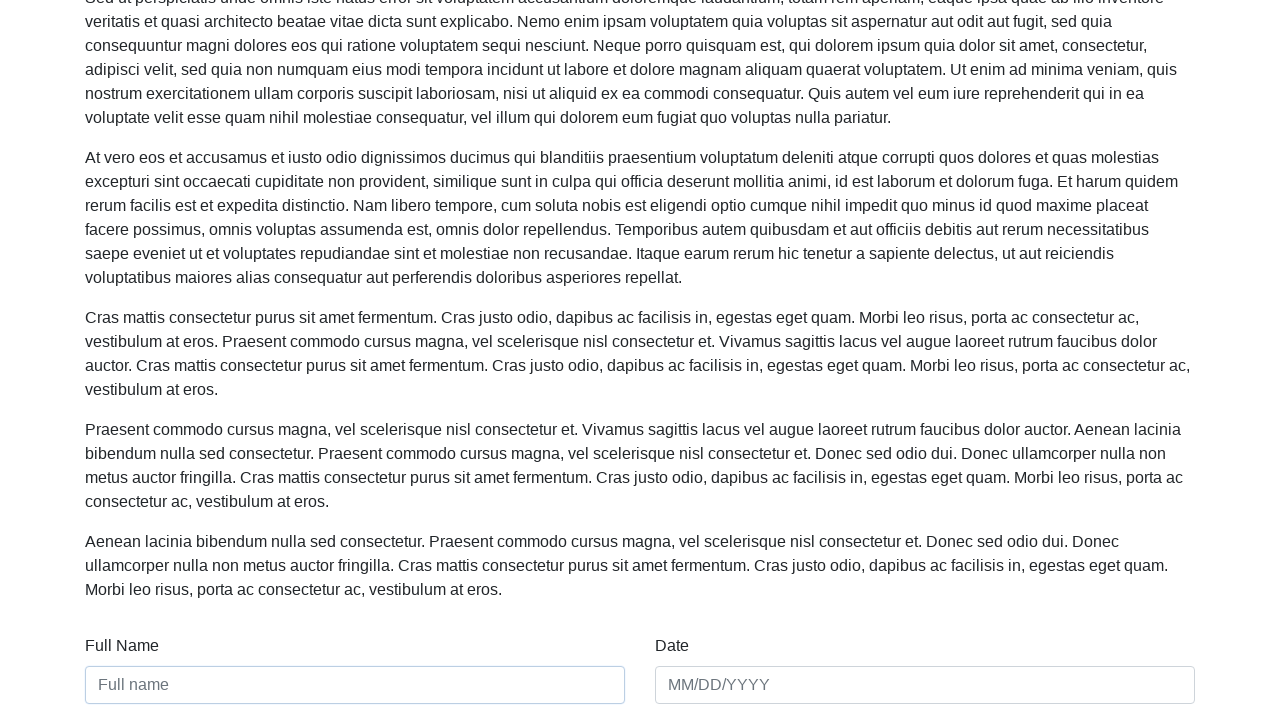

Filled name field with 'Aditya Krisna Pamungkas' on #name
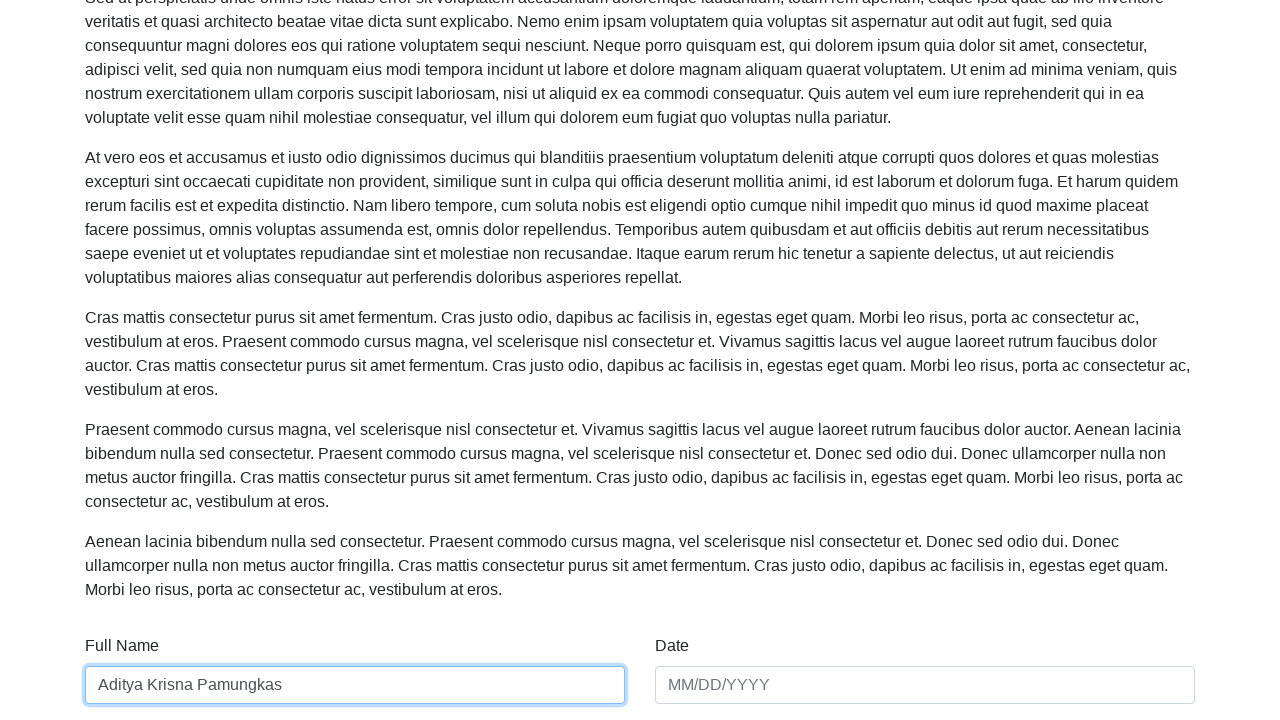

Clicked date field at (925, 685) on #date
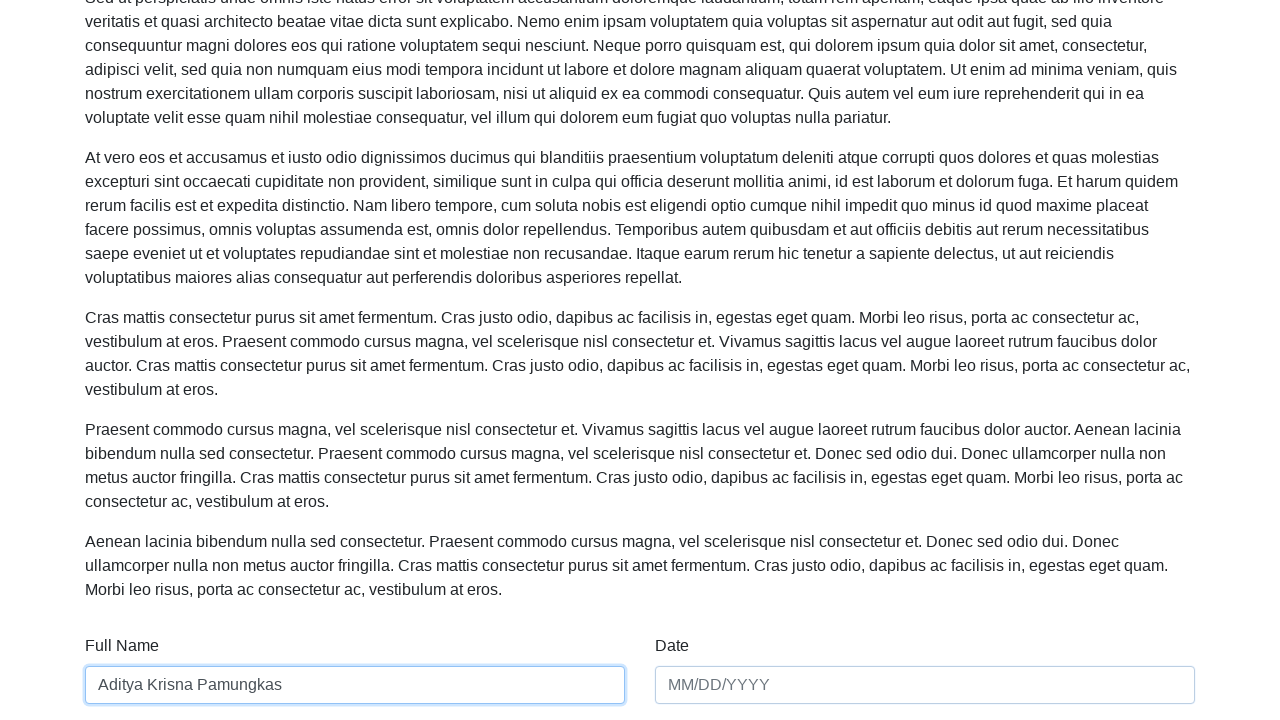

Filled date field with '10/12/2002' on #date
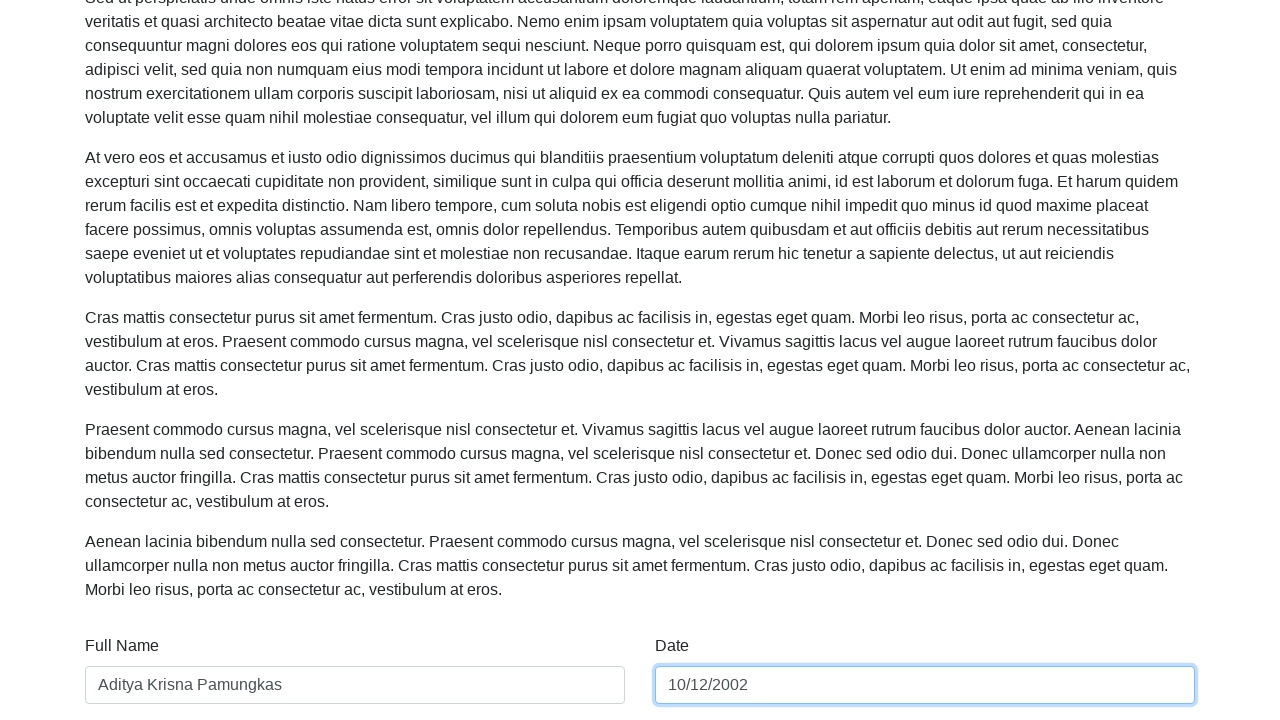

Pressed Enter to submit first date on #date
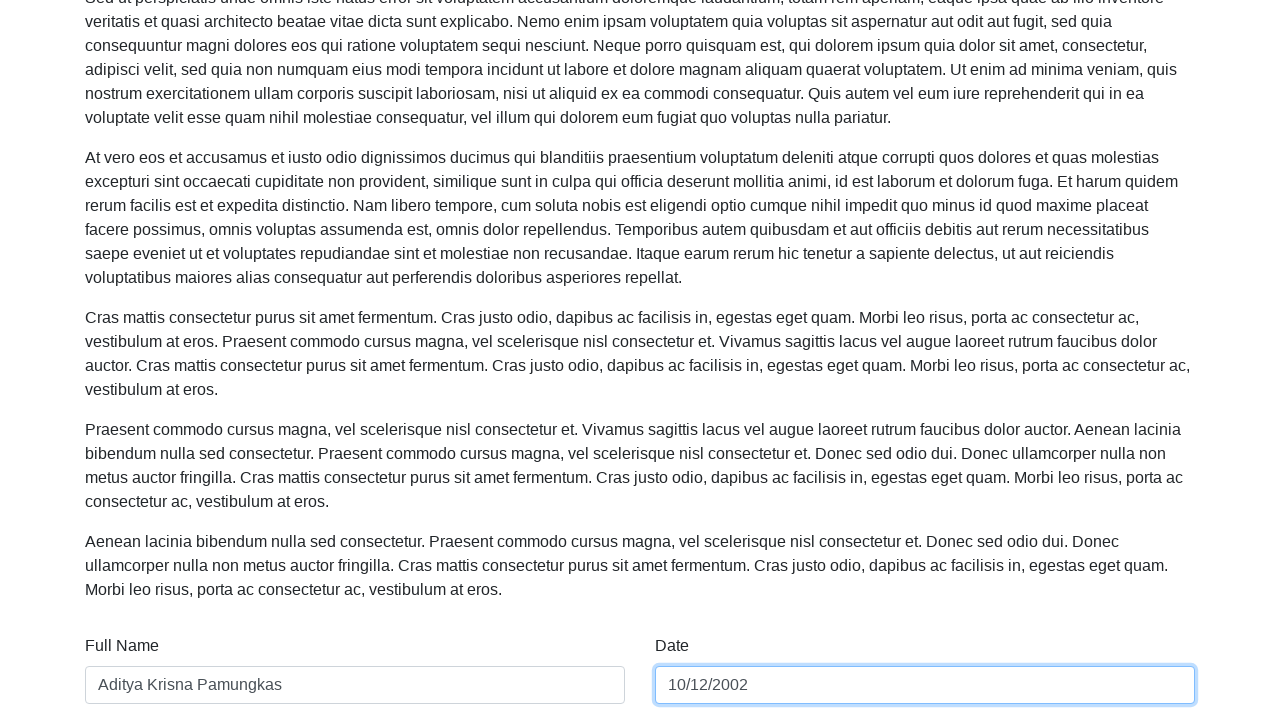

Clicked name field to update at (355, 685) on #name
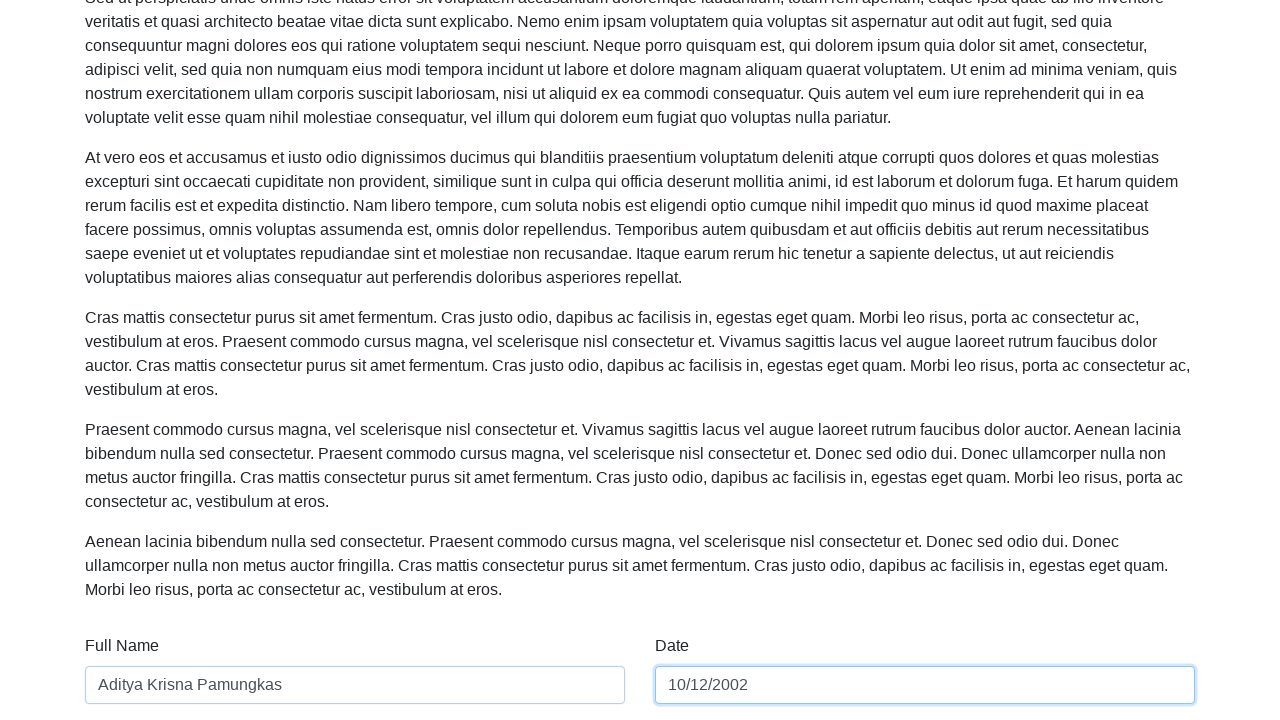

Updated name field with 'Pamungkas' on #name
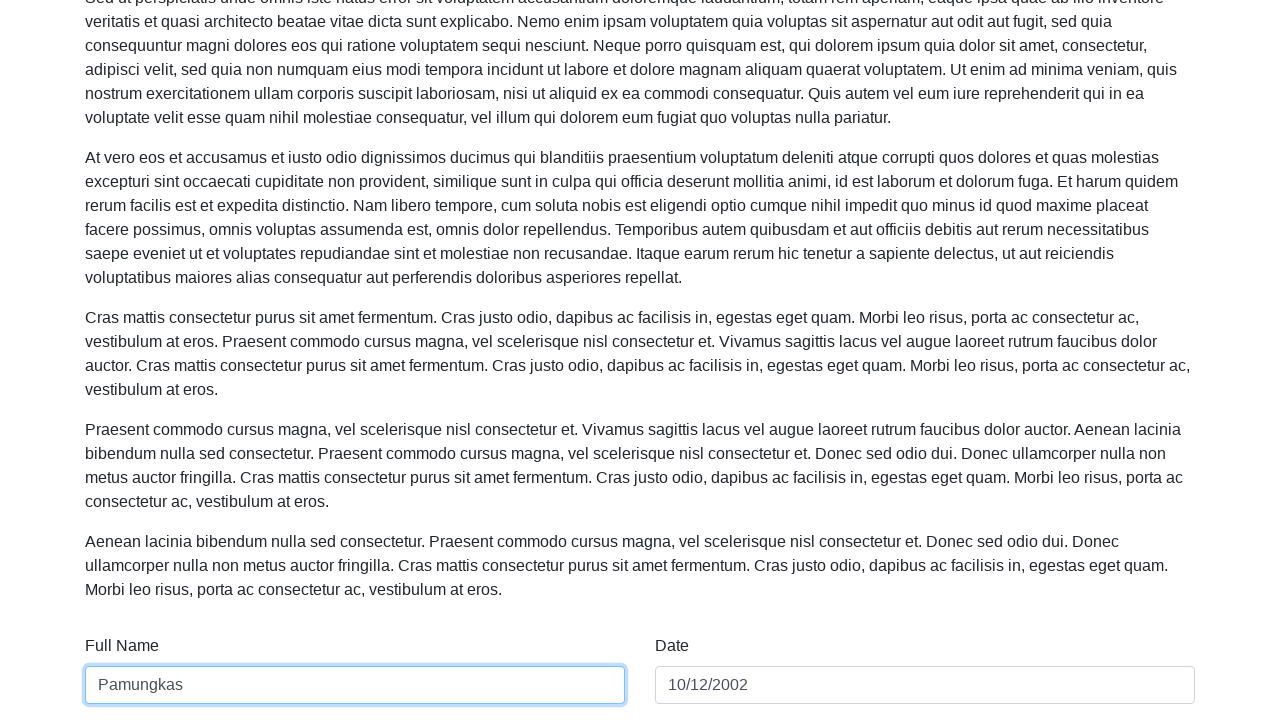

Clicked date field to update at (925, 685) on #date
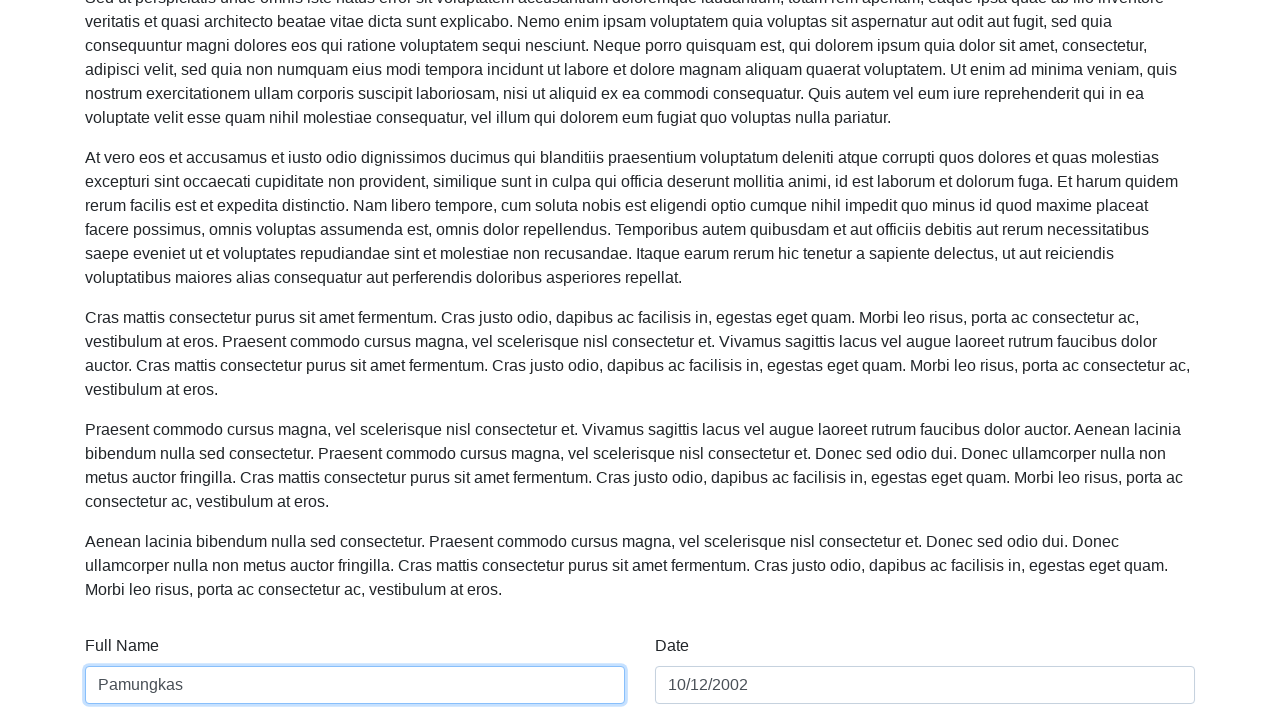

Filled date field with '9/14/2022' on #date
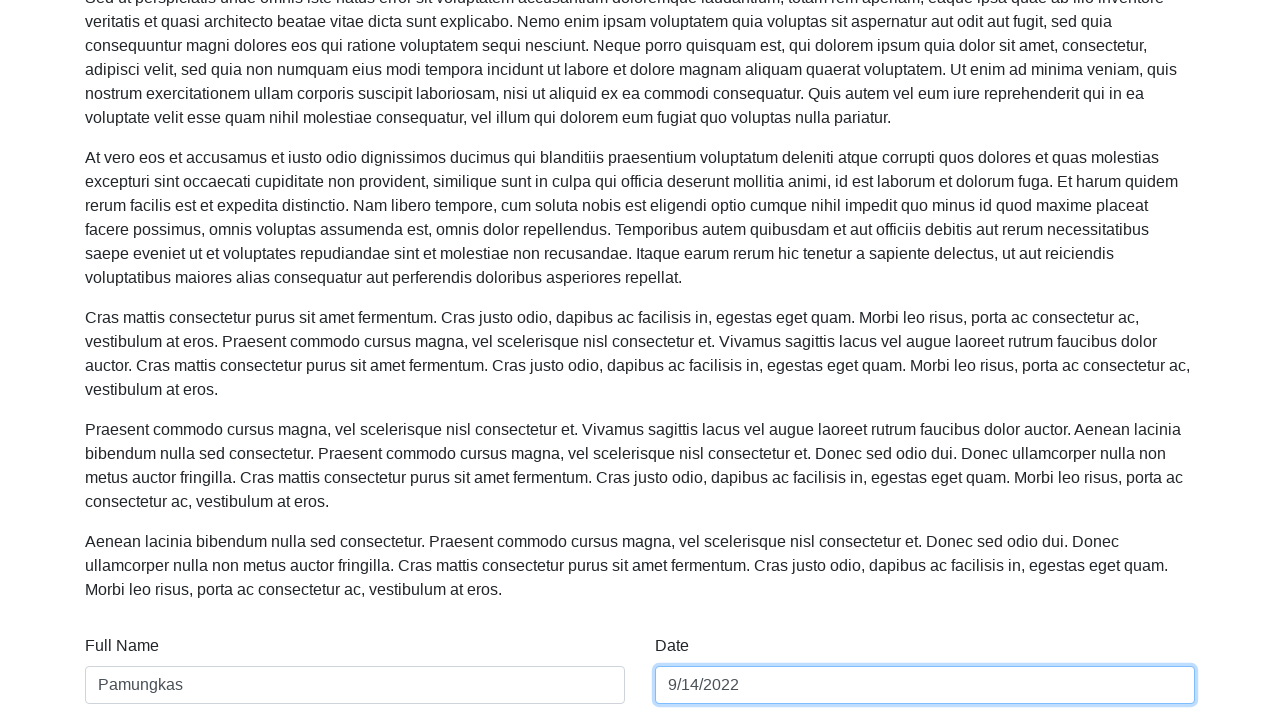

Pressed Enter to submit second date on #date
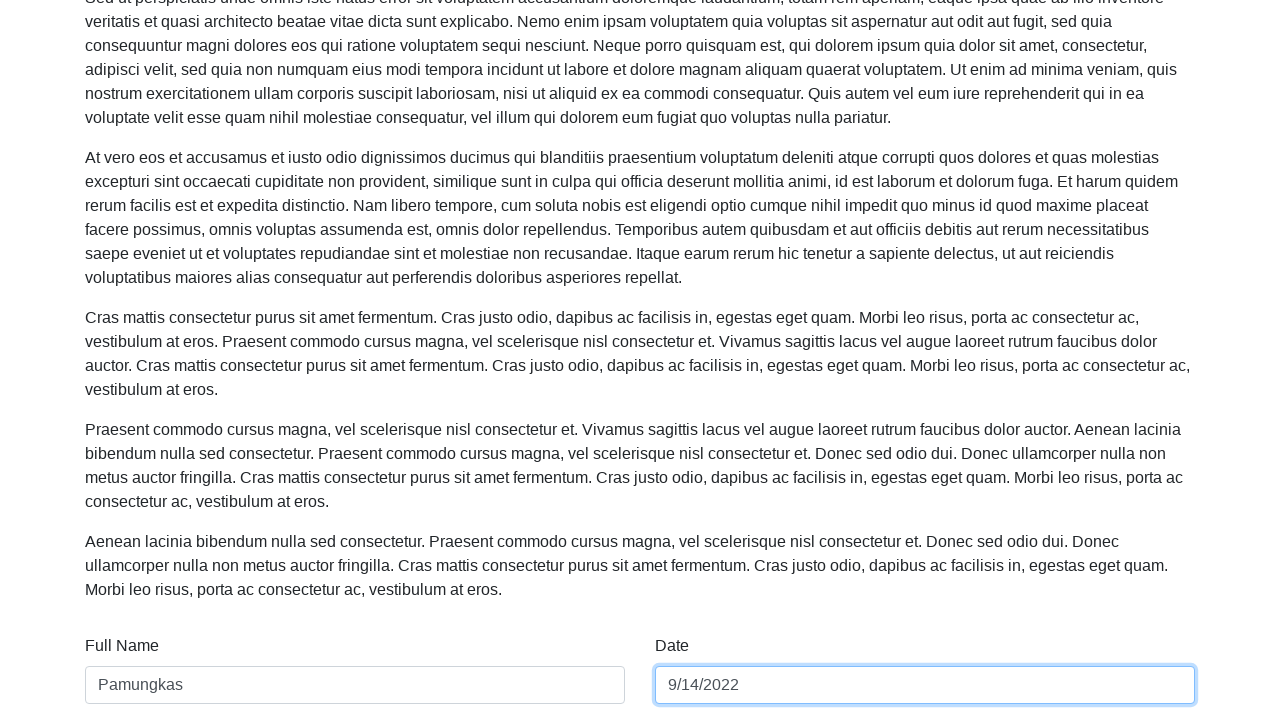

Filled date field with '20/1/2000' on #date
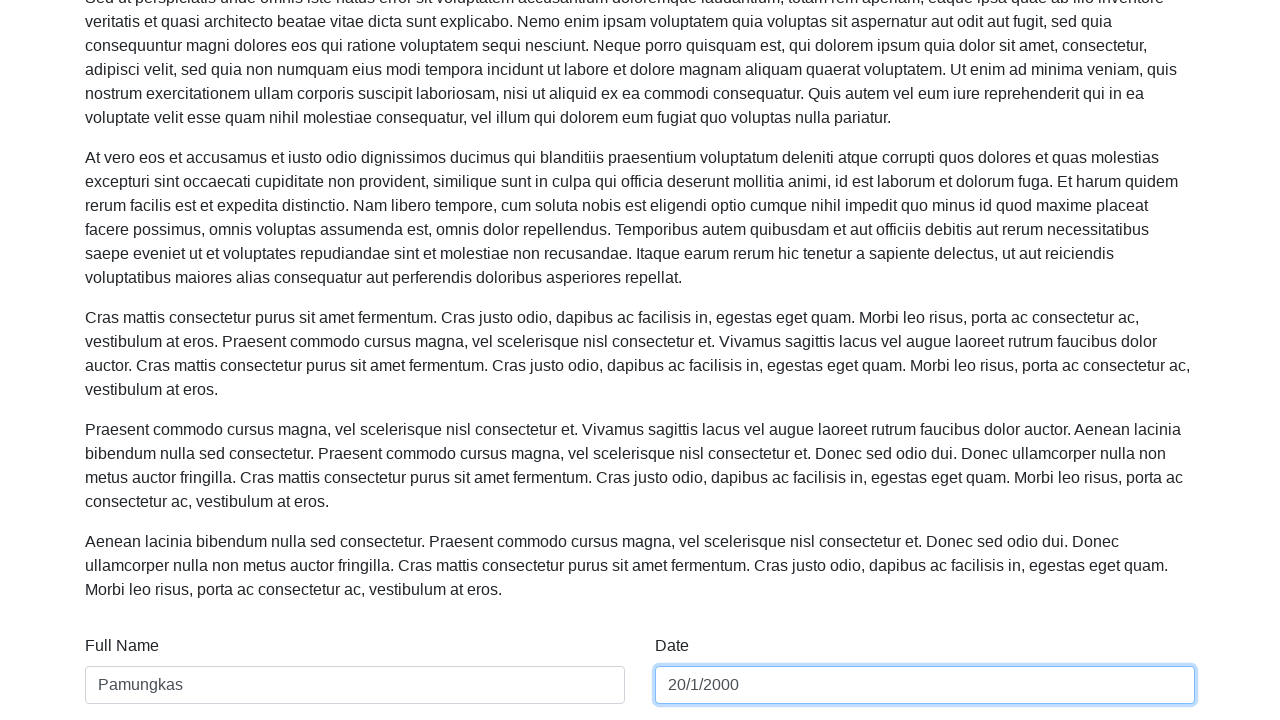

Pressed Enter to submit third date on #date
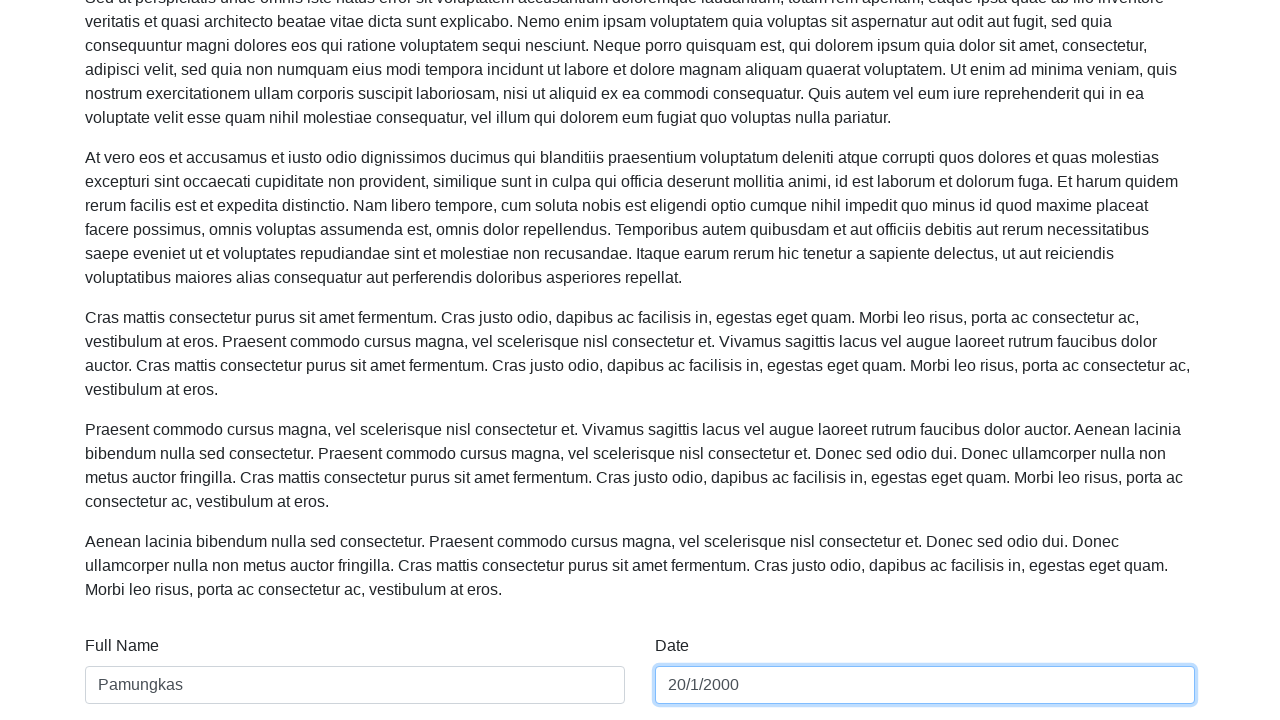

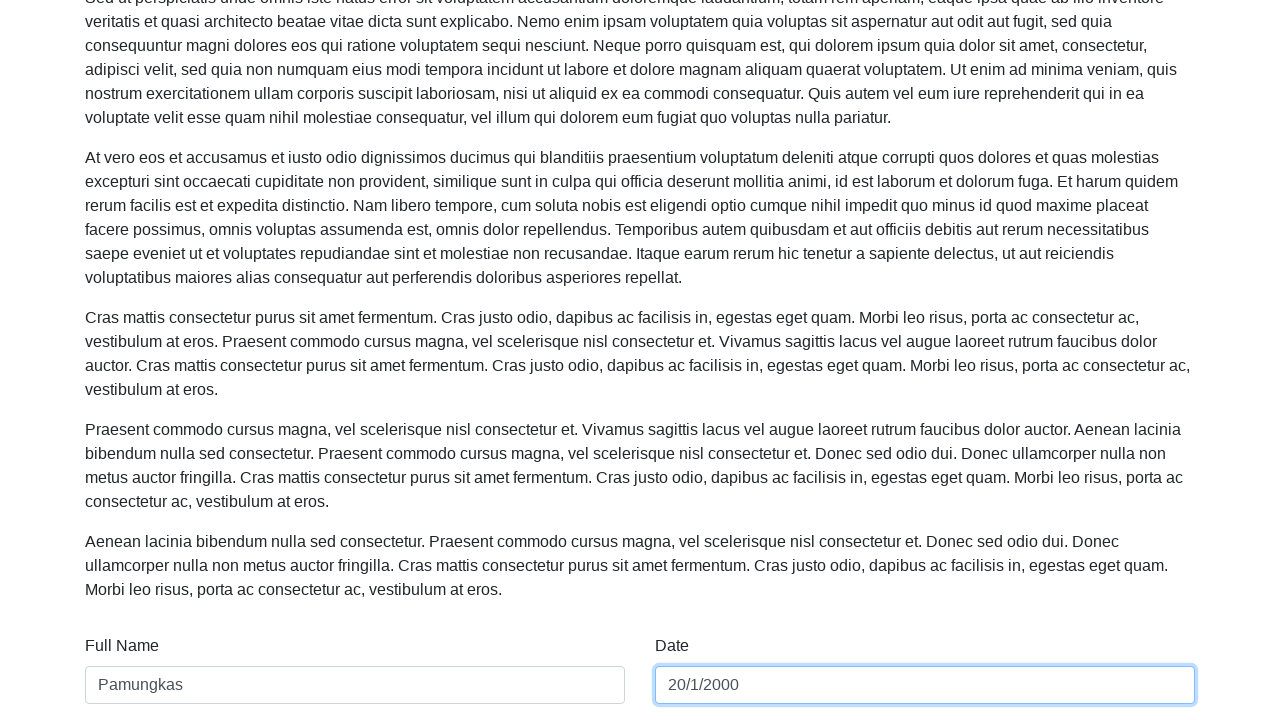